Tests category navigation on an e-commerce site by clicking through Women's and Men's category sections and verifying the correct category pages are displayed.

Starting URL: http://automationexercise.com

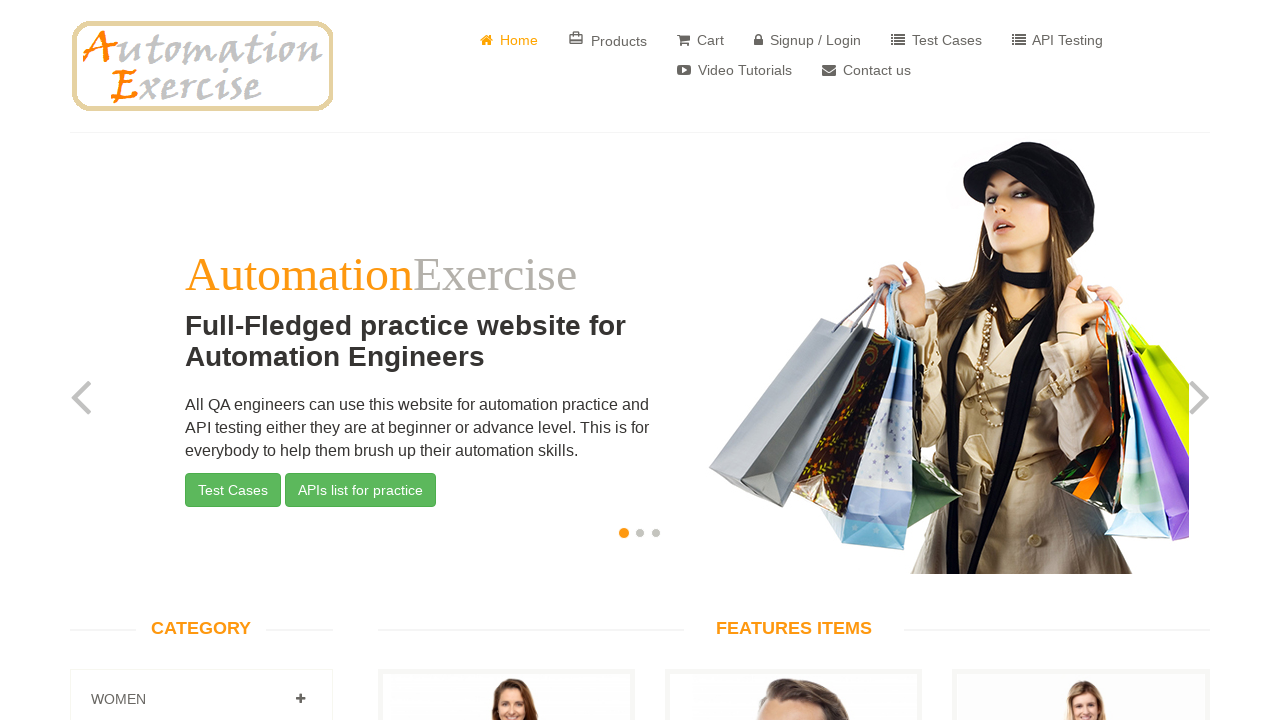

Scrolled down to view categories section
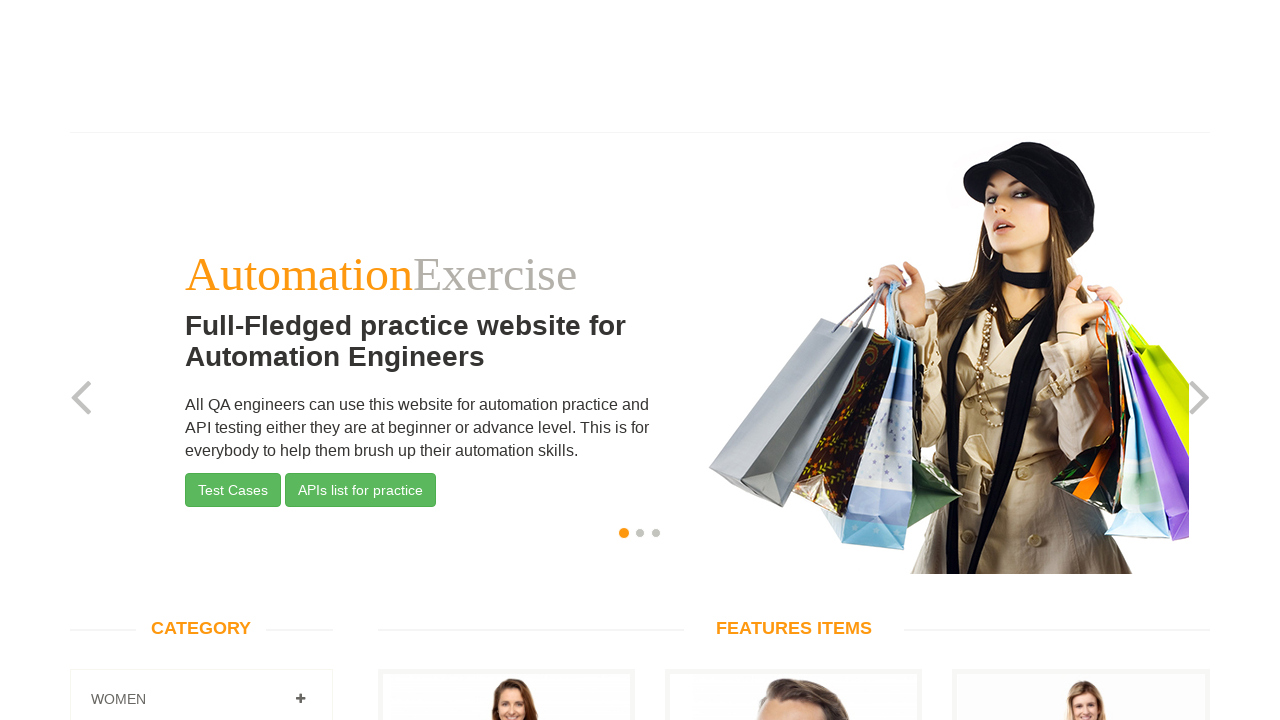

Category section loaded and visible
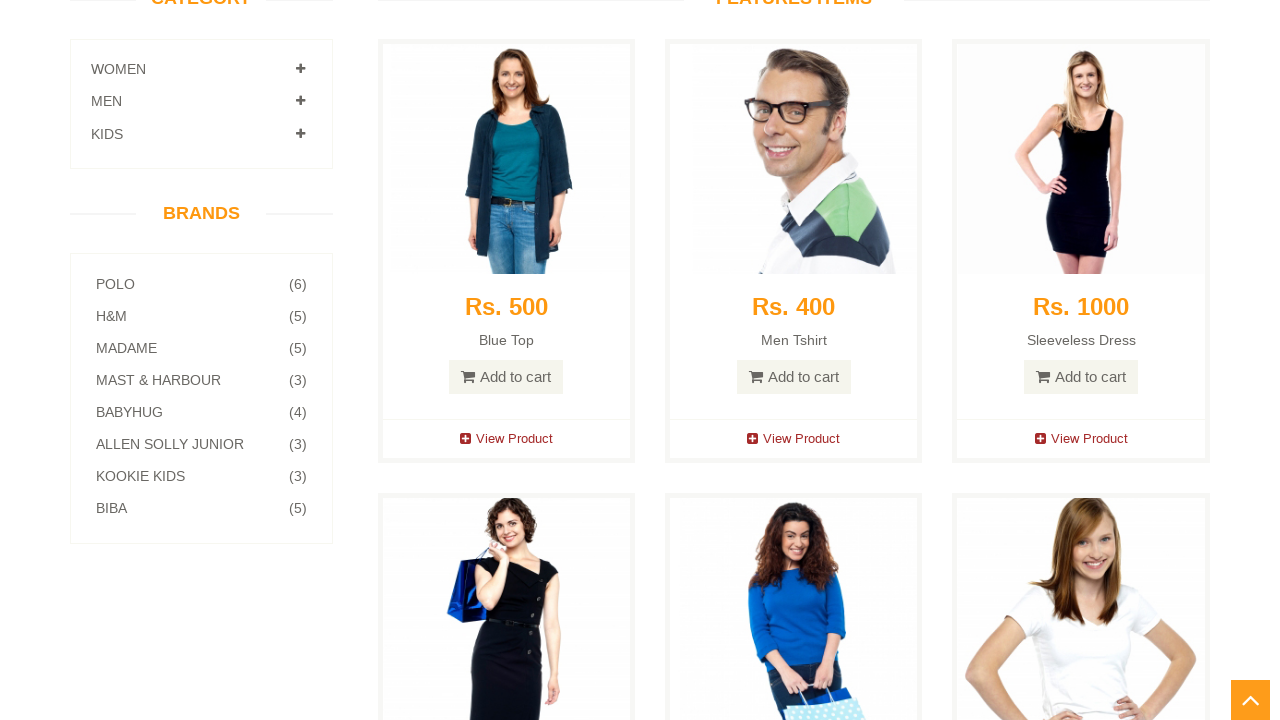

Clicked on Women category to expand it at (300, 69) on (//a[@data-toggle='collapse'])[1]
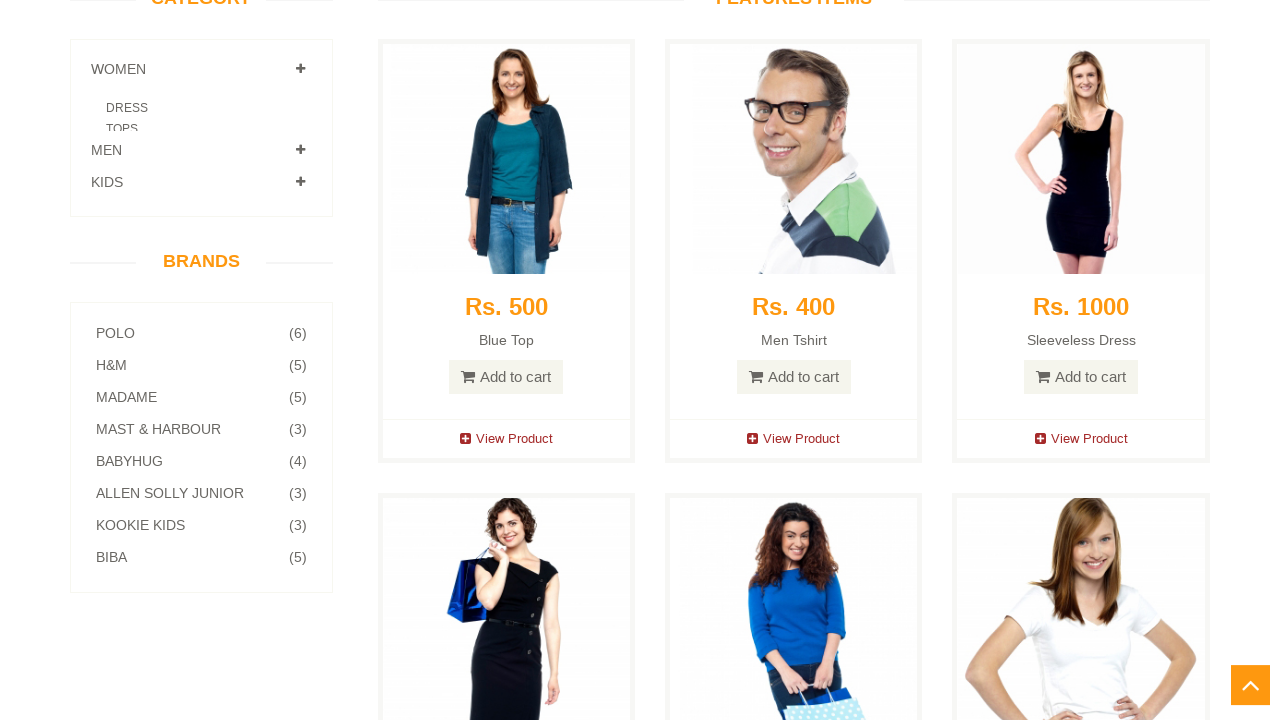

Clicked on Tops subcategory under Women at (122, 129) on xpath=//a[text()='Tops ']
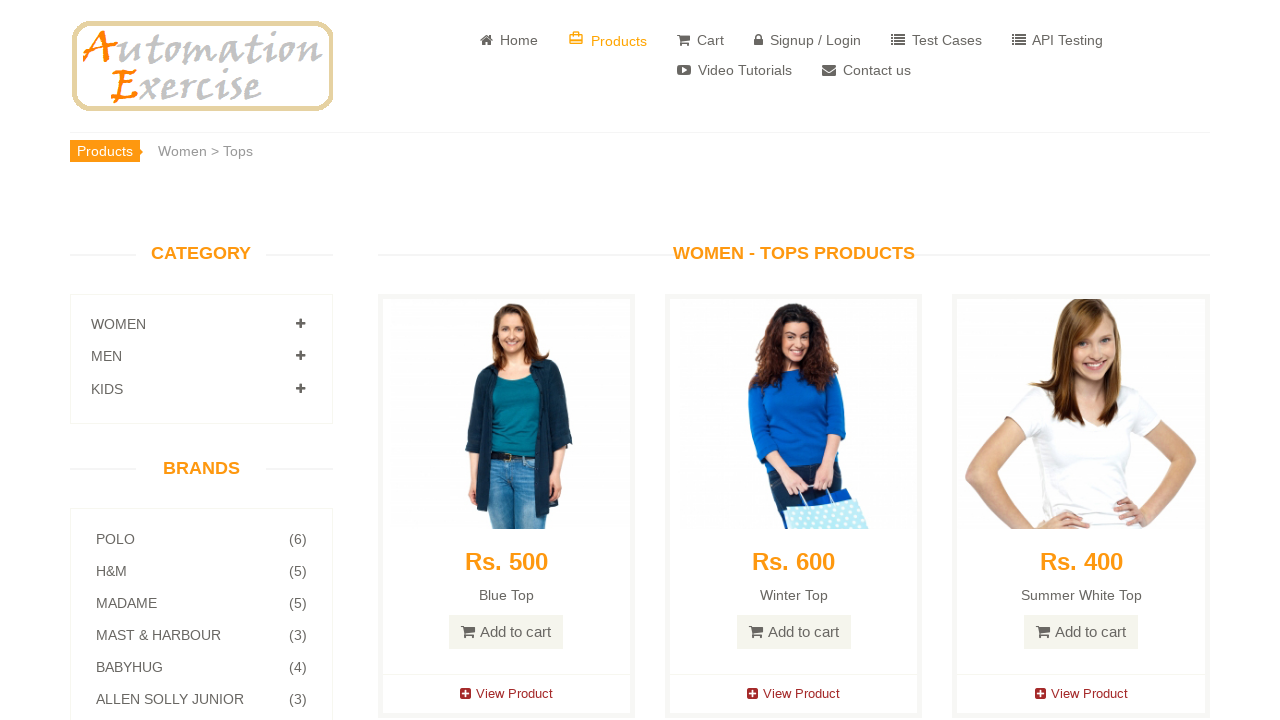

Women - Tops Products page displayed and verified
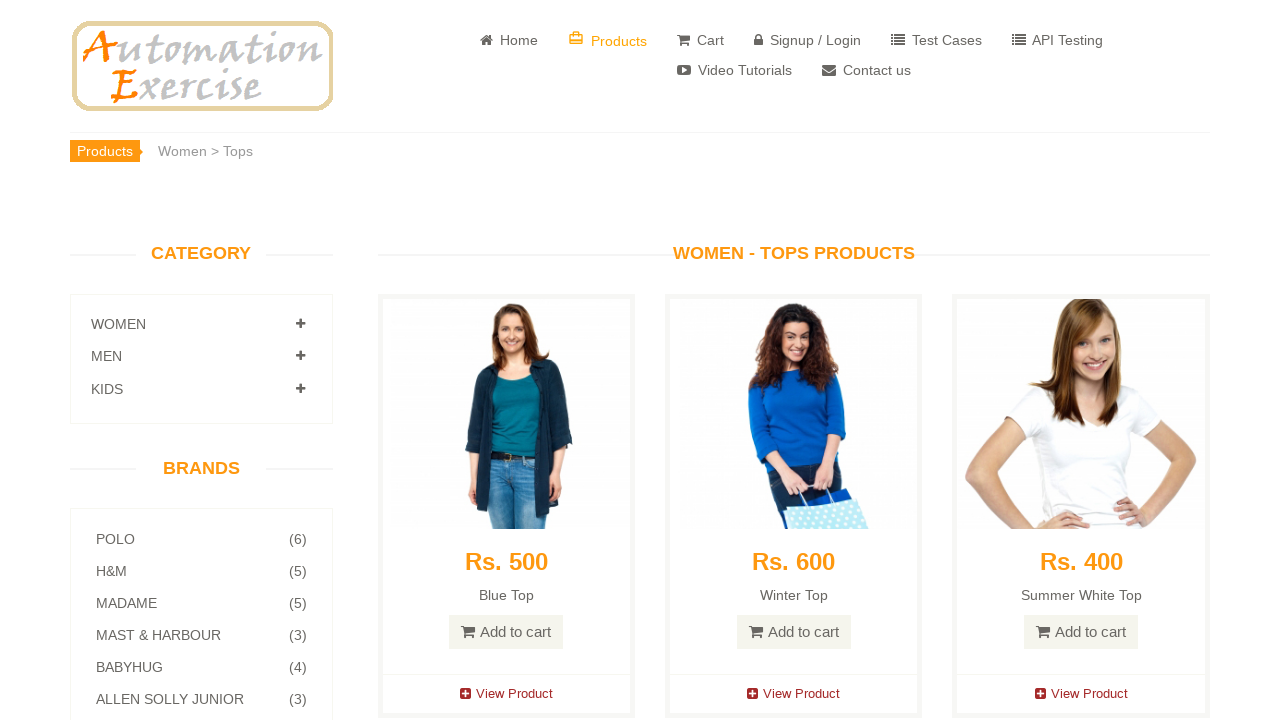

Clicked on Men category to expand it at (300, 356) on (//a[@data-toggle='collapse'])[2]
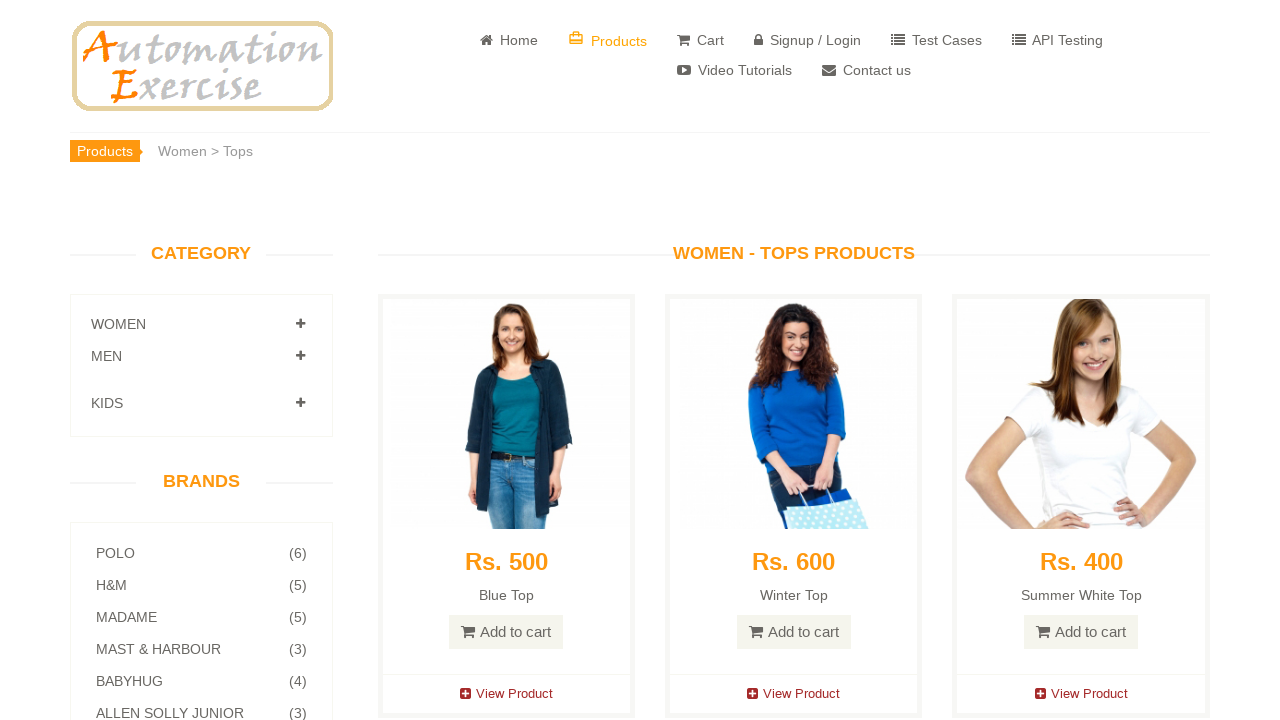

Clicked on Jeans subcategory under Men at (126, 416) on xpath=//*[text()='Jeans ']
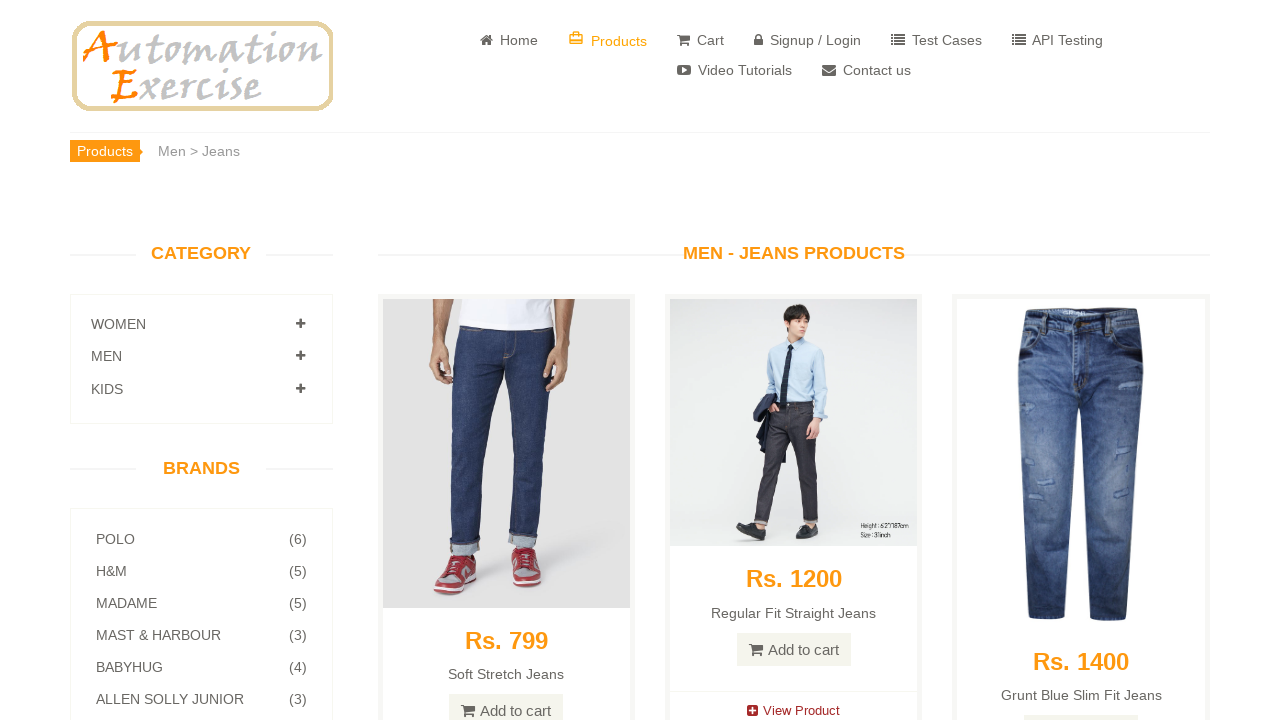

Men - Jeans Products page displayed and verified
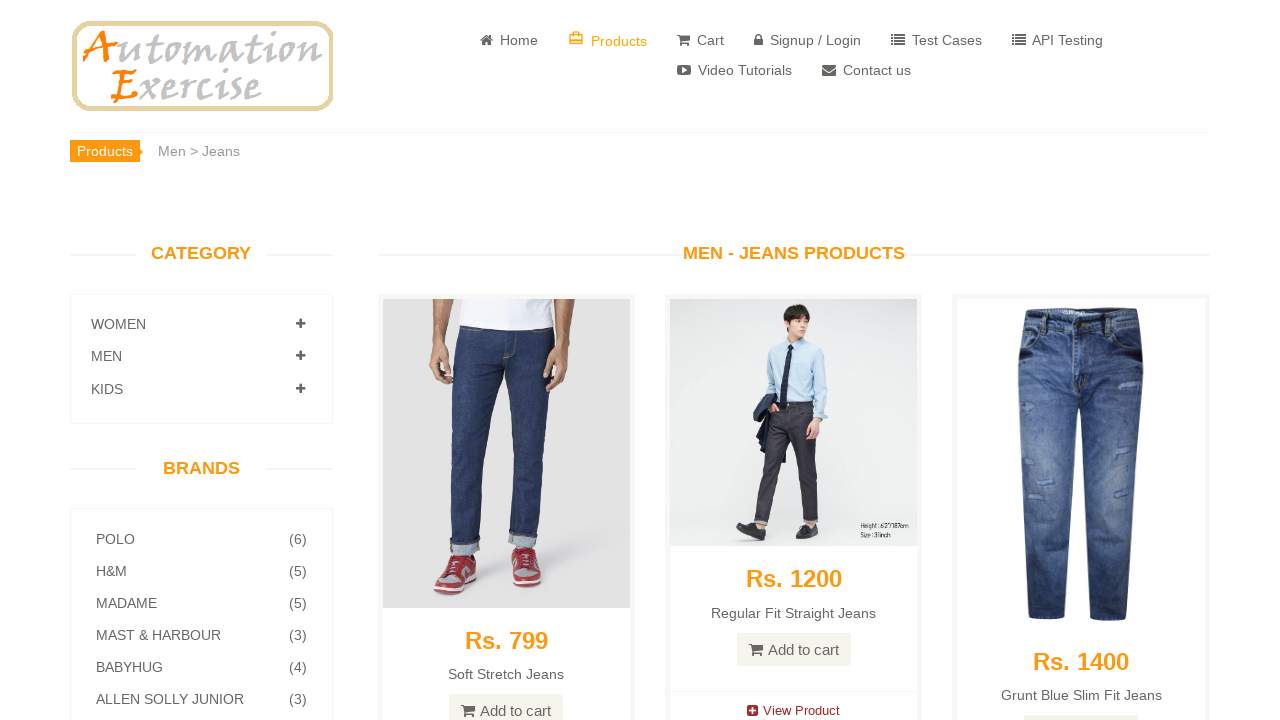

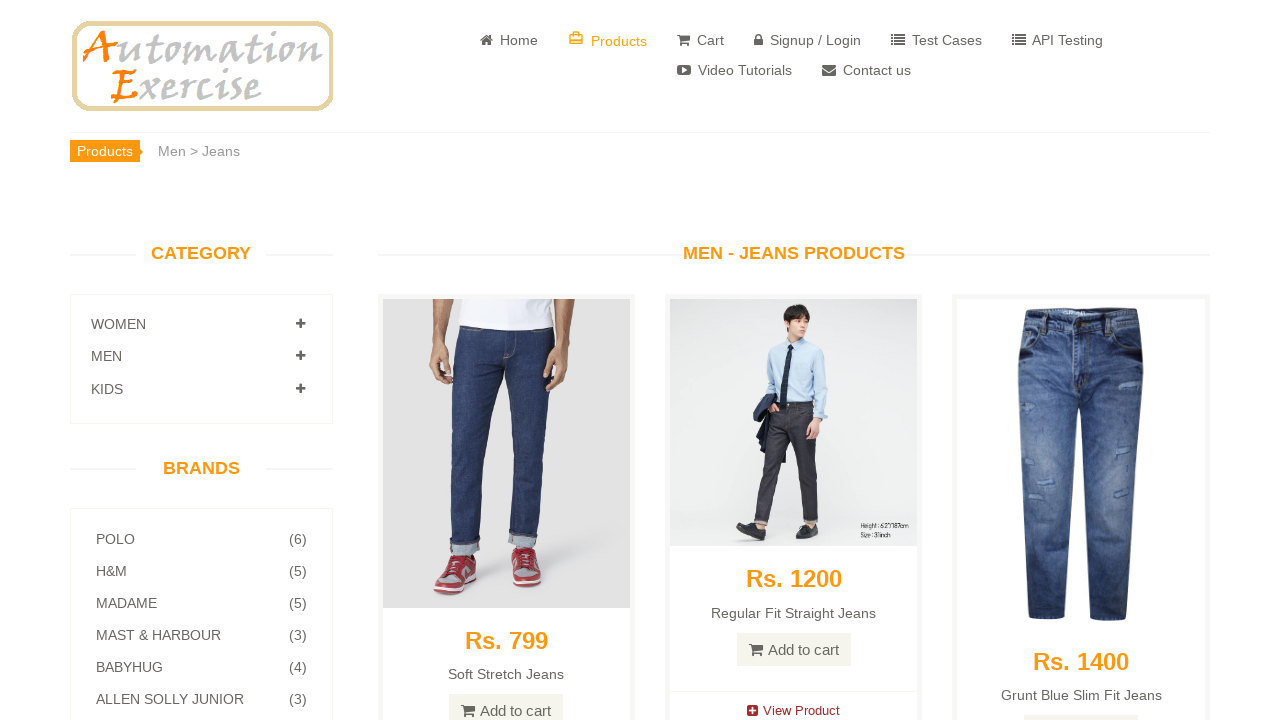